Navigates to MetLife website, clicks on Solutions dropdown, then clicks on Dental link, and verifies the headline title is displayed

Starting URL: https://www.metlife.com

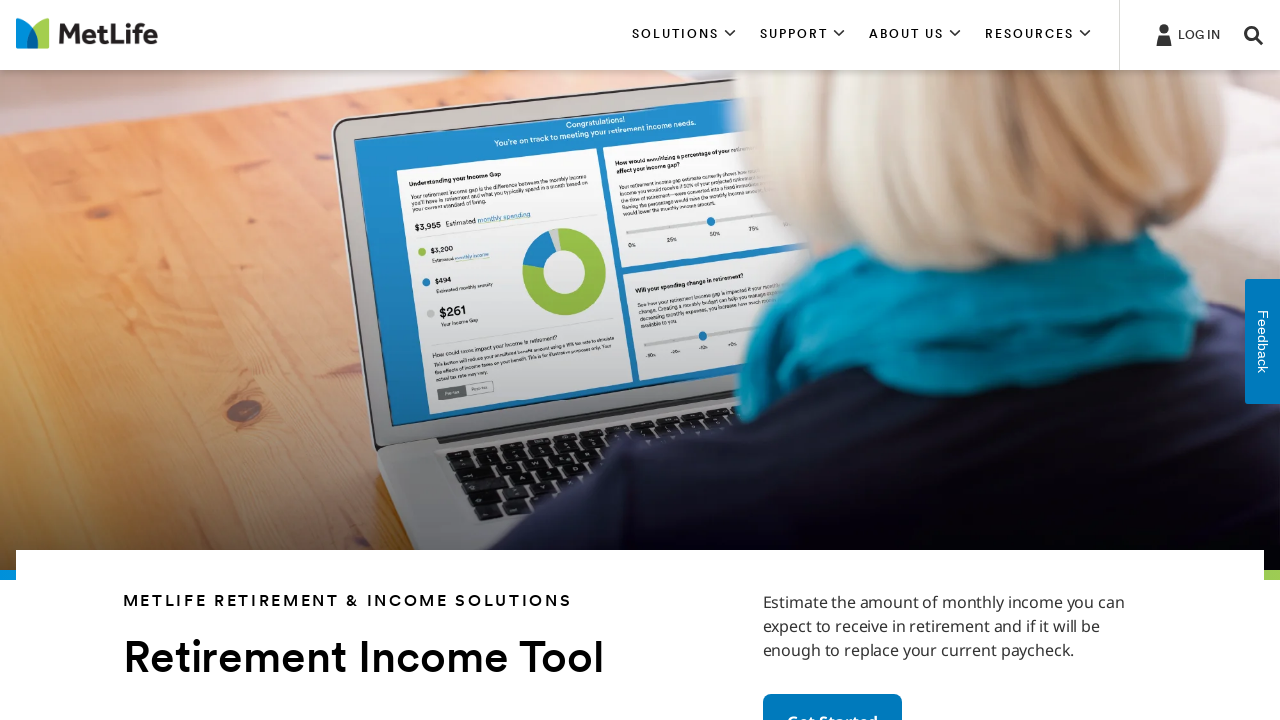

Clicked on Solutions dropdown at (684, 35) on xpath=//*[contains(text(), 'SOLUTIONS')]
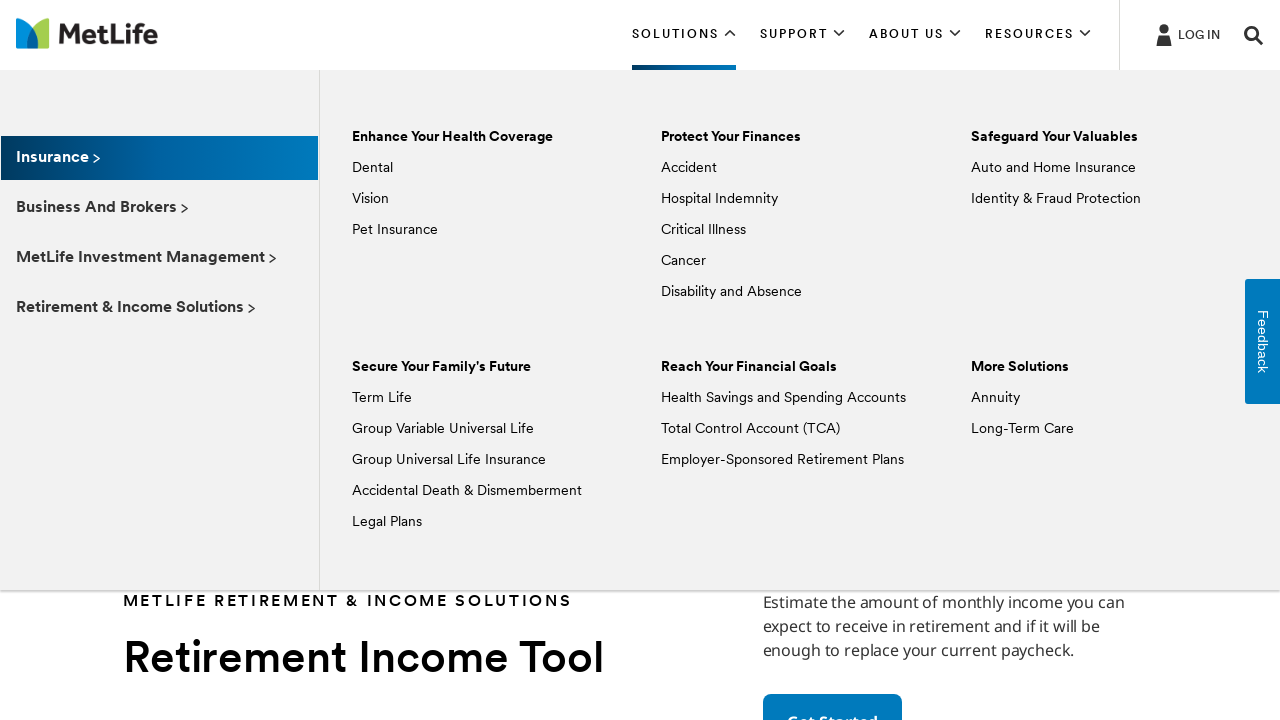

Clicked on Dental link at (372, 168) on xpath=//*[text() = 'Dental']
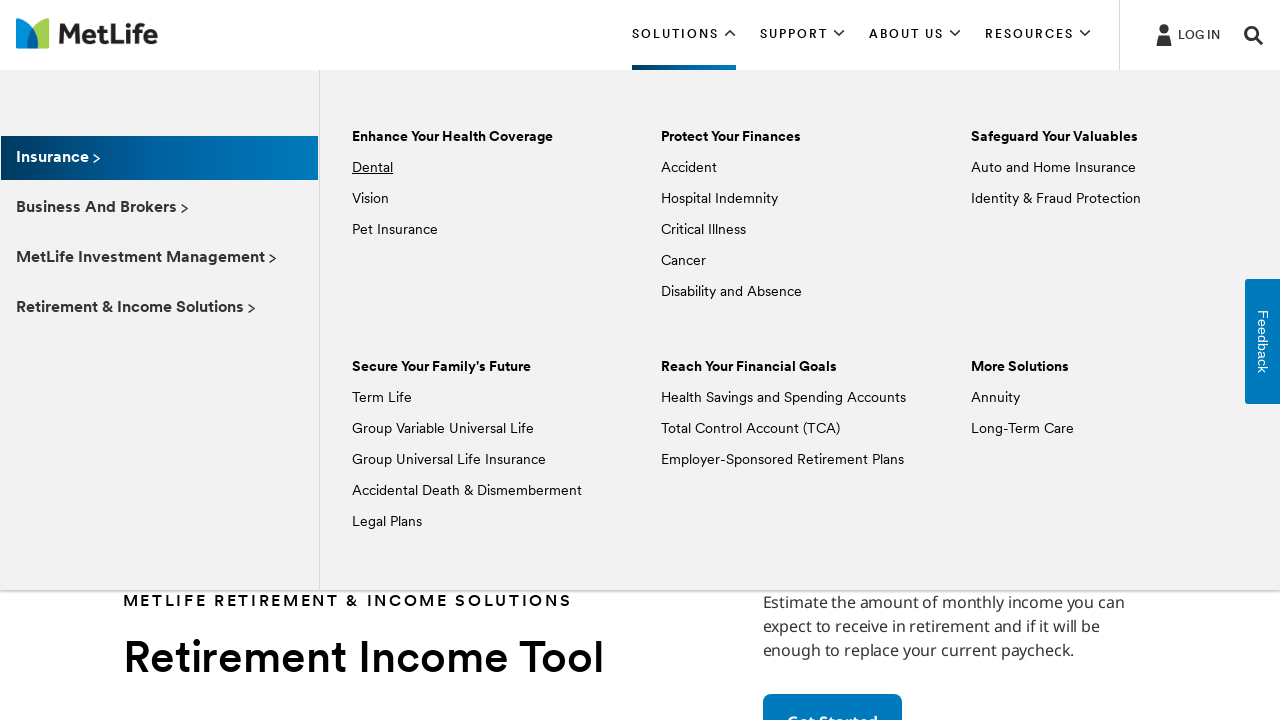

Verified headline title is displayed
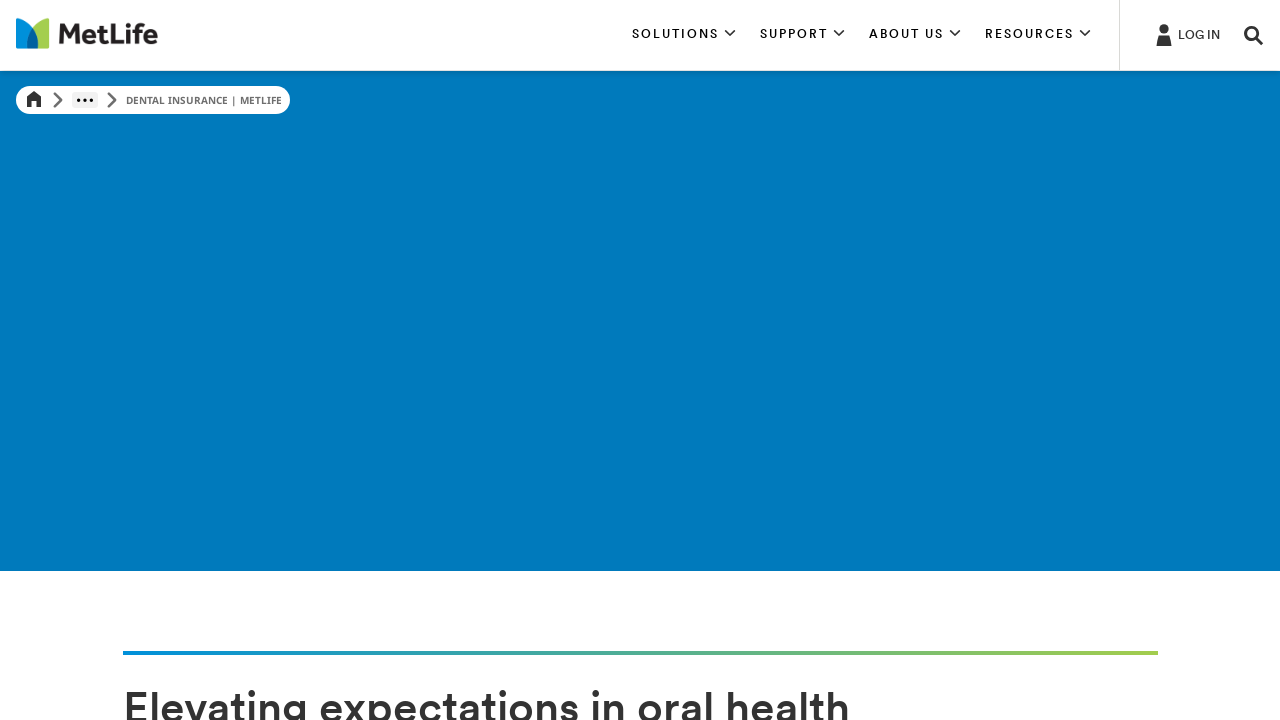

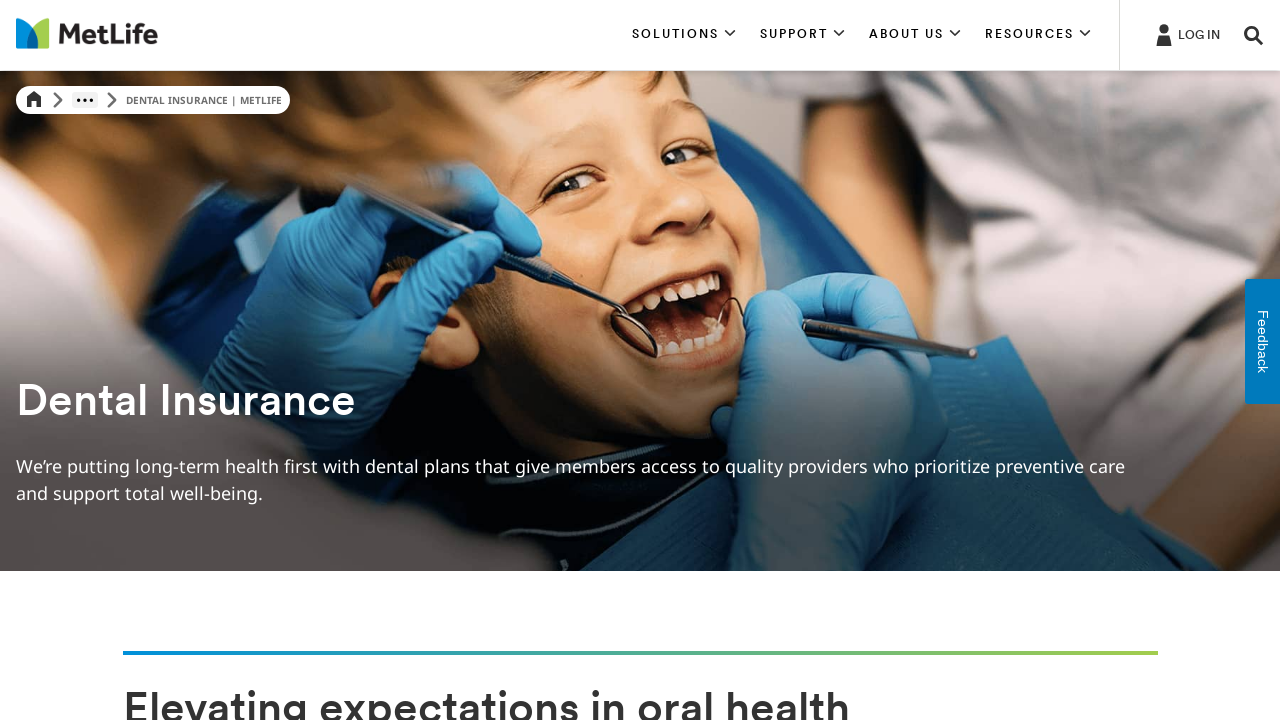